Tests filtering to display only completed todo items

Starting URL: https://demo.playwright.dev/todomvc

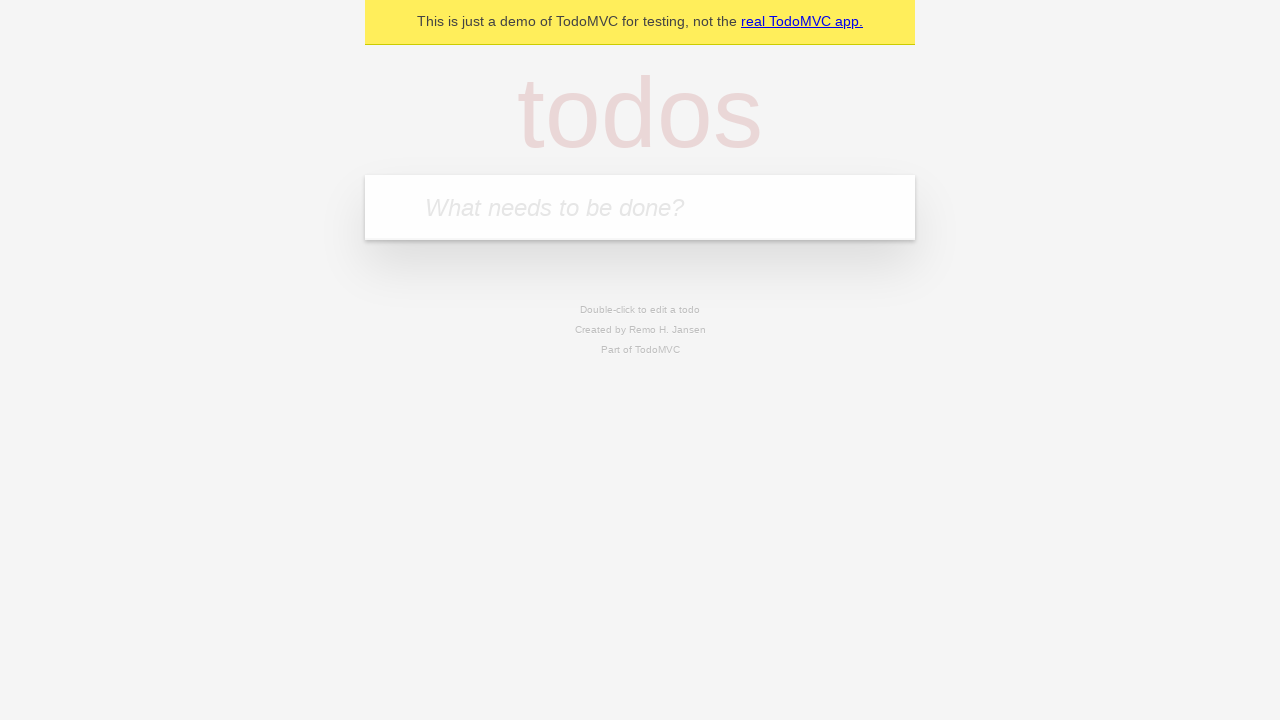

Located the 'What needs to be done?' input field
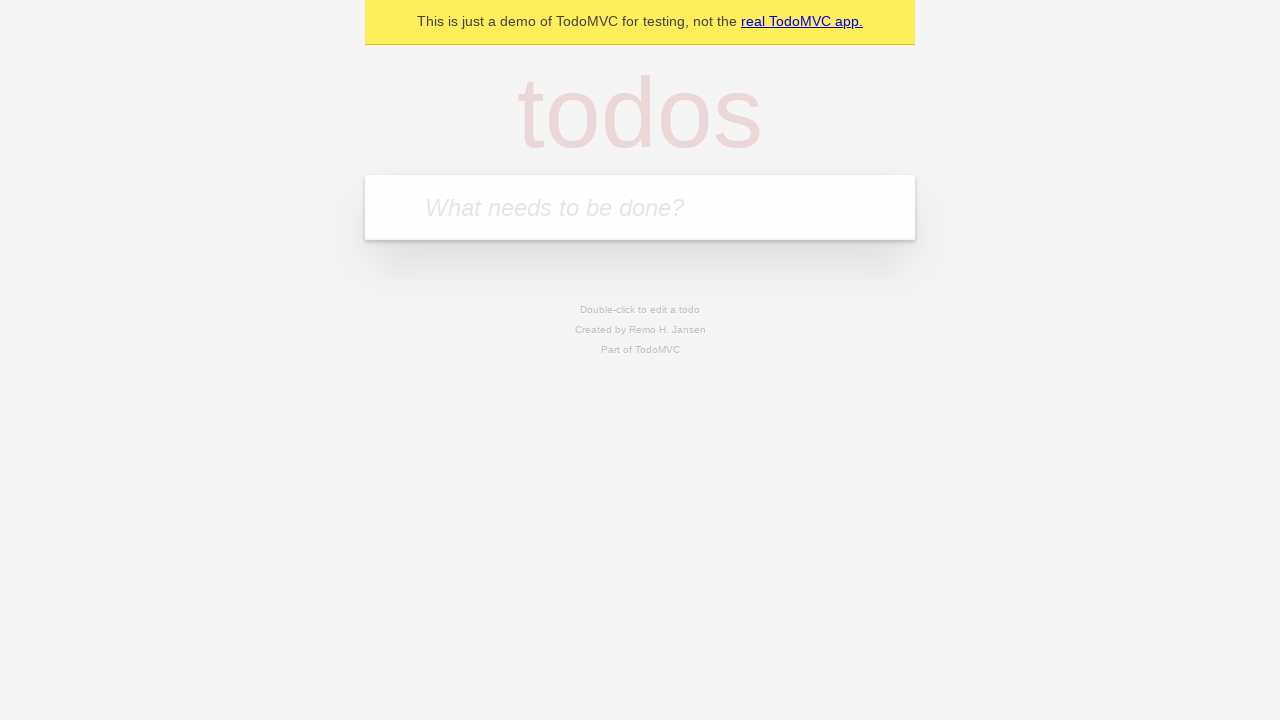

Filled todo input with 'buy some cheese' on internal:attr=[placeholder="What needs to be done?"i]
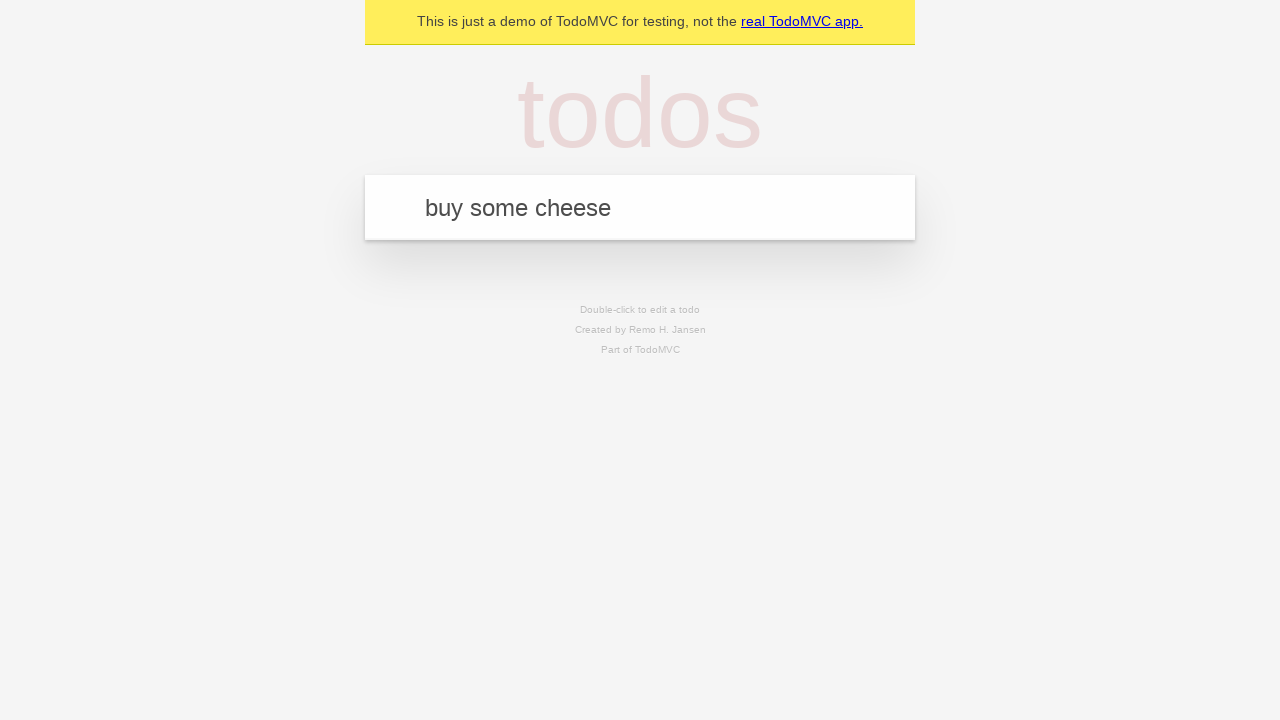

Pressed Enter to add todo 'buy some cheese' on internal:attr=[placeholder="What needs to be done?"i]
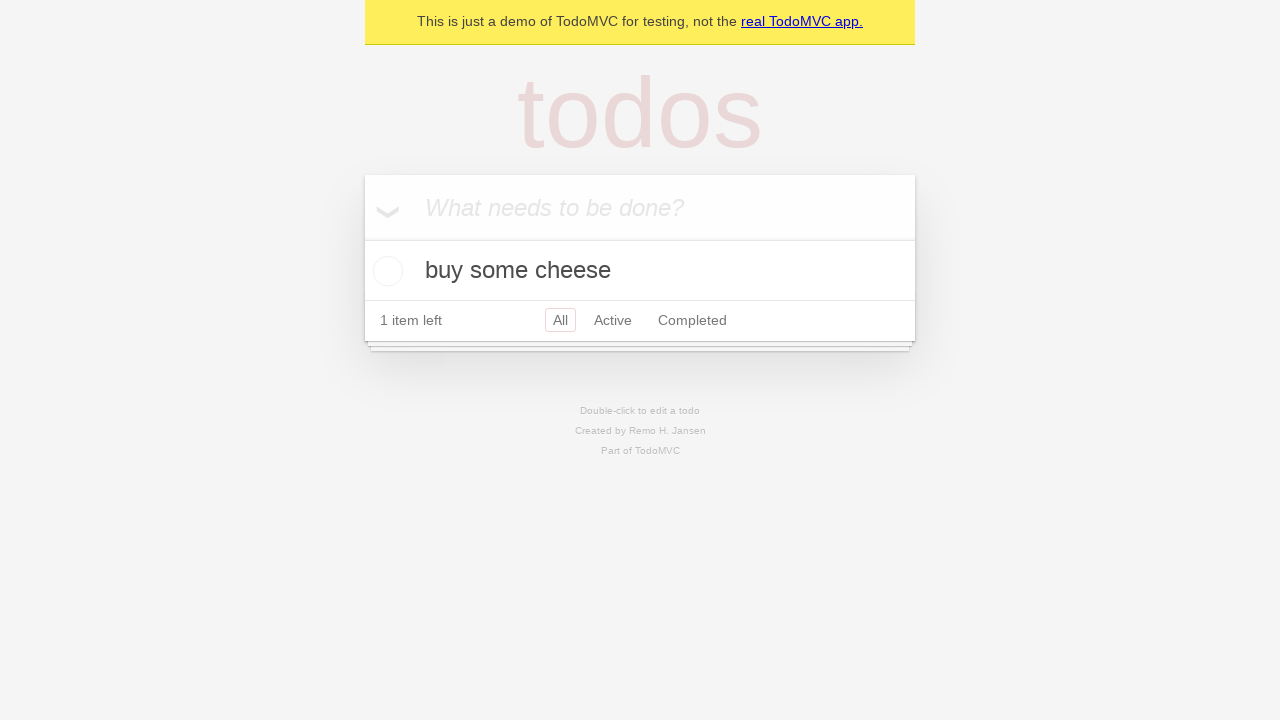

Filled todo input with 'feed the cat' on internal:attr=[placeholder="What needs to be done?"i]
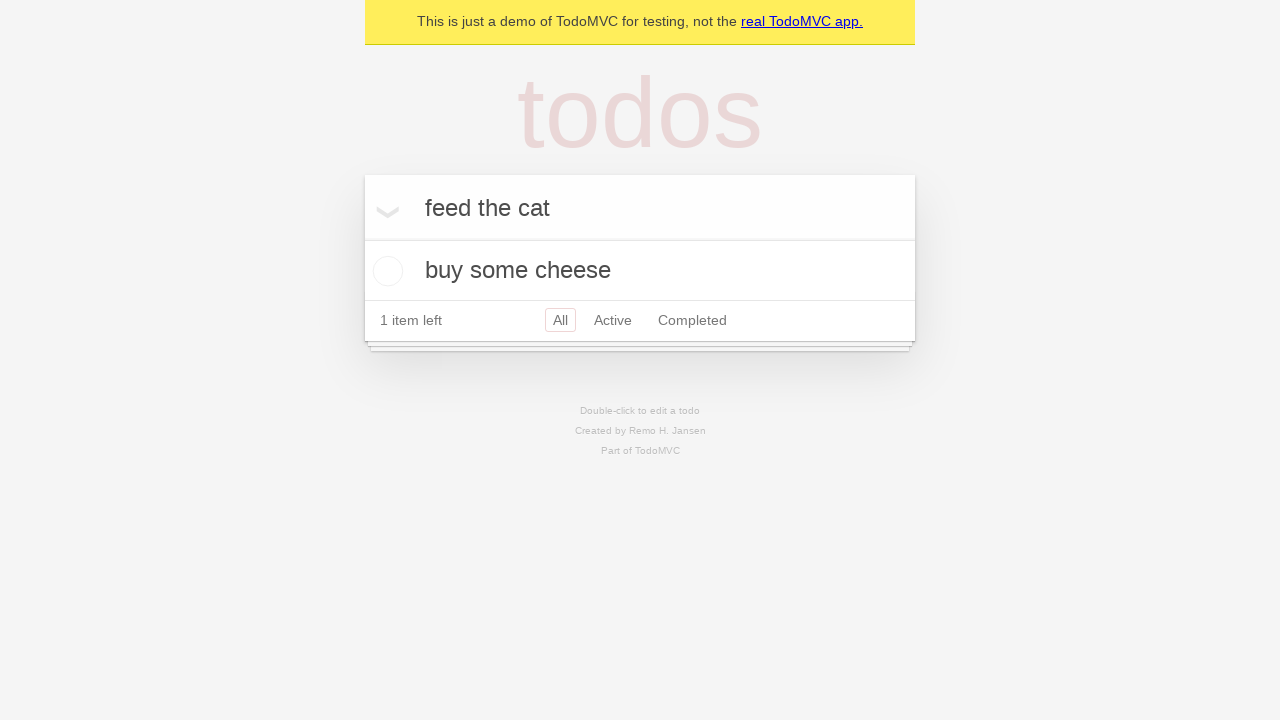

Pressed Enter to add todo 'feed the cat' on internal:attr=[placeholder="What needs to be done?"i]
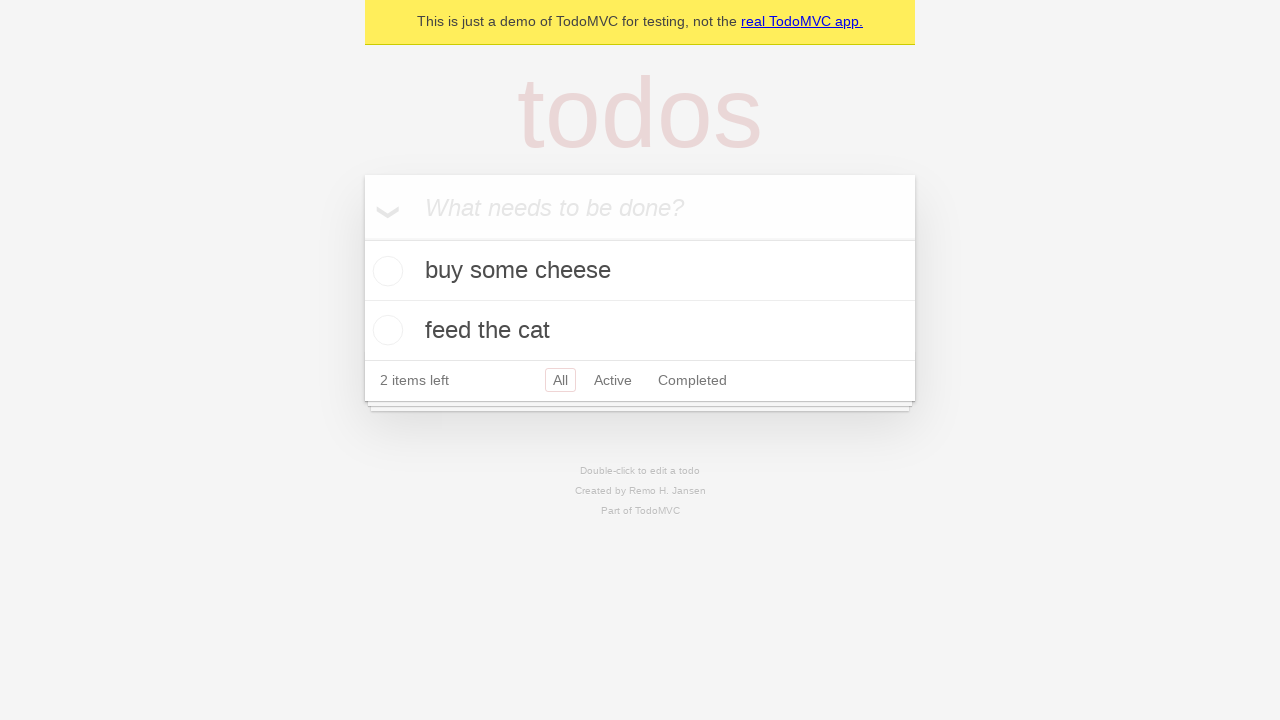

Filled todo input with 'book a doctors appointment' on internal:attr=[placeholder="What needs to be done?"i]
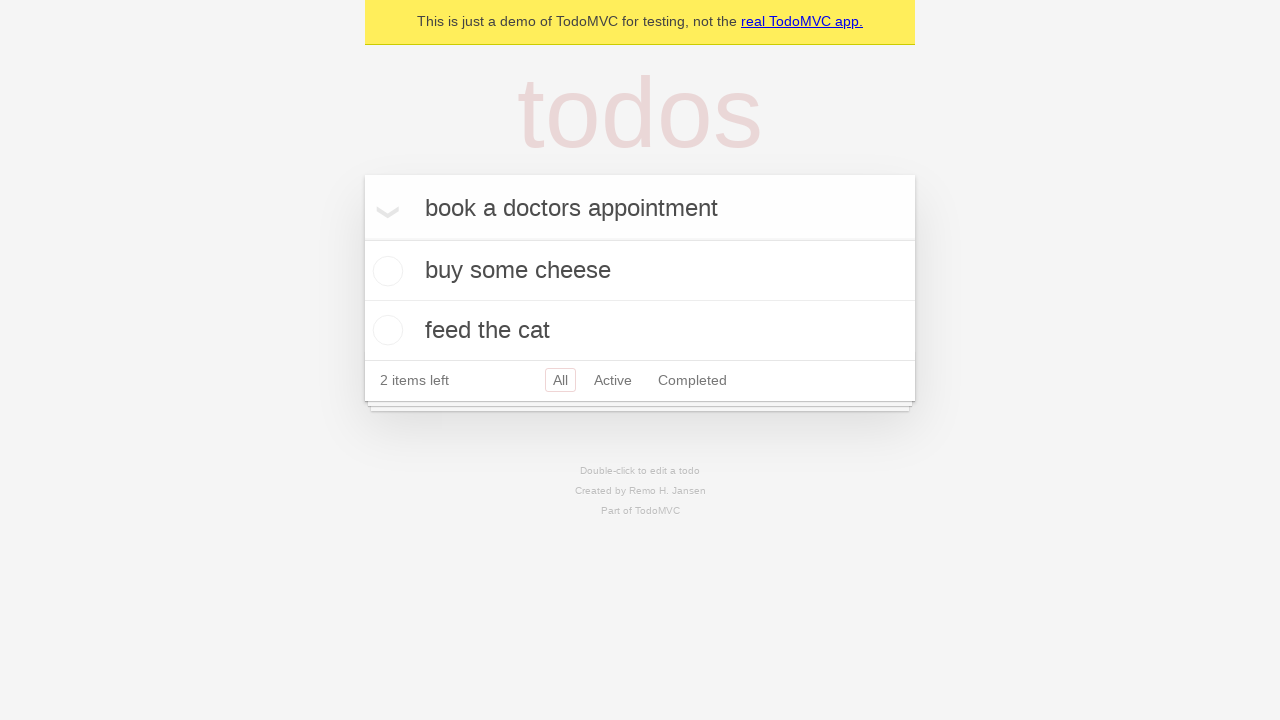

Pressed Enter to add todo 'book a doctors appointment' on internal:attr=[placeholder="What needs to be done?"i]
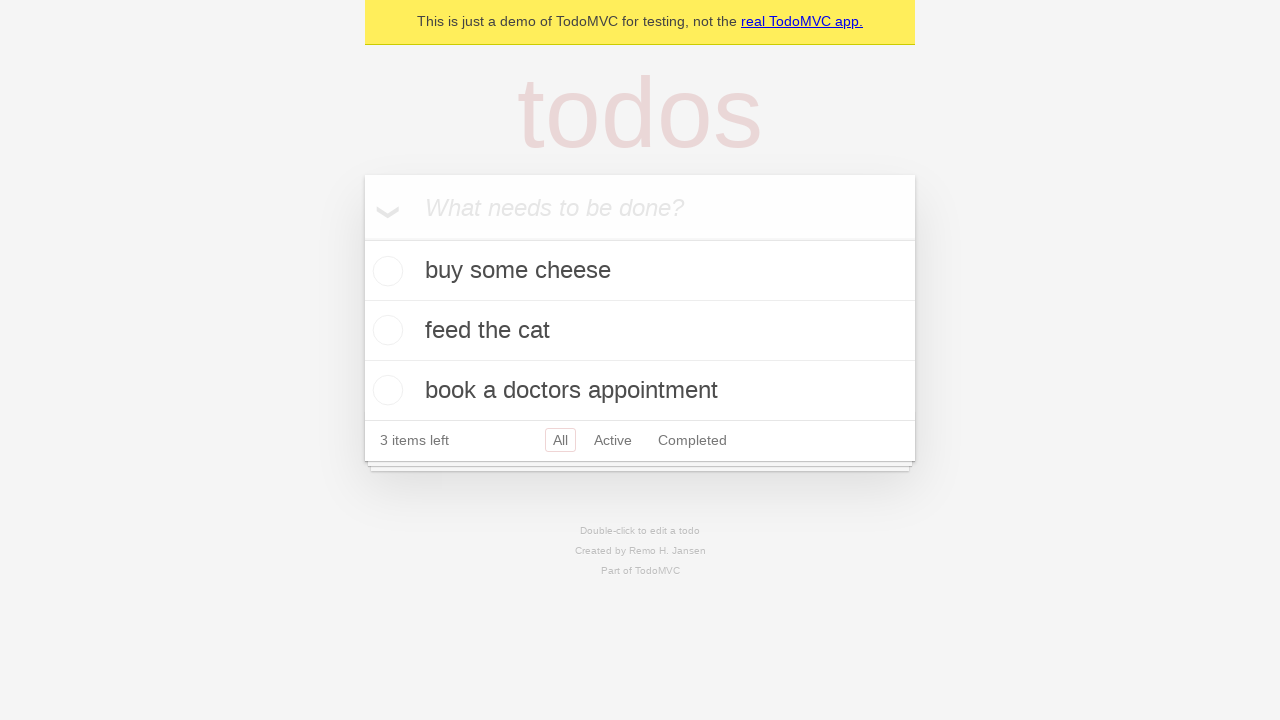

Checked the second todo item ('feed the cat') at (385, 330) on internal:testid=[data-testid="todo-item"s] >> nth=1 >> internal:role=checkbox
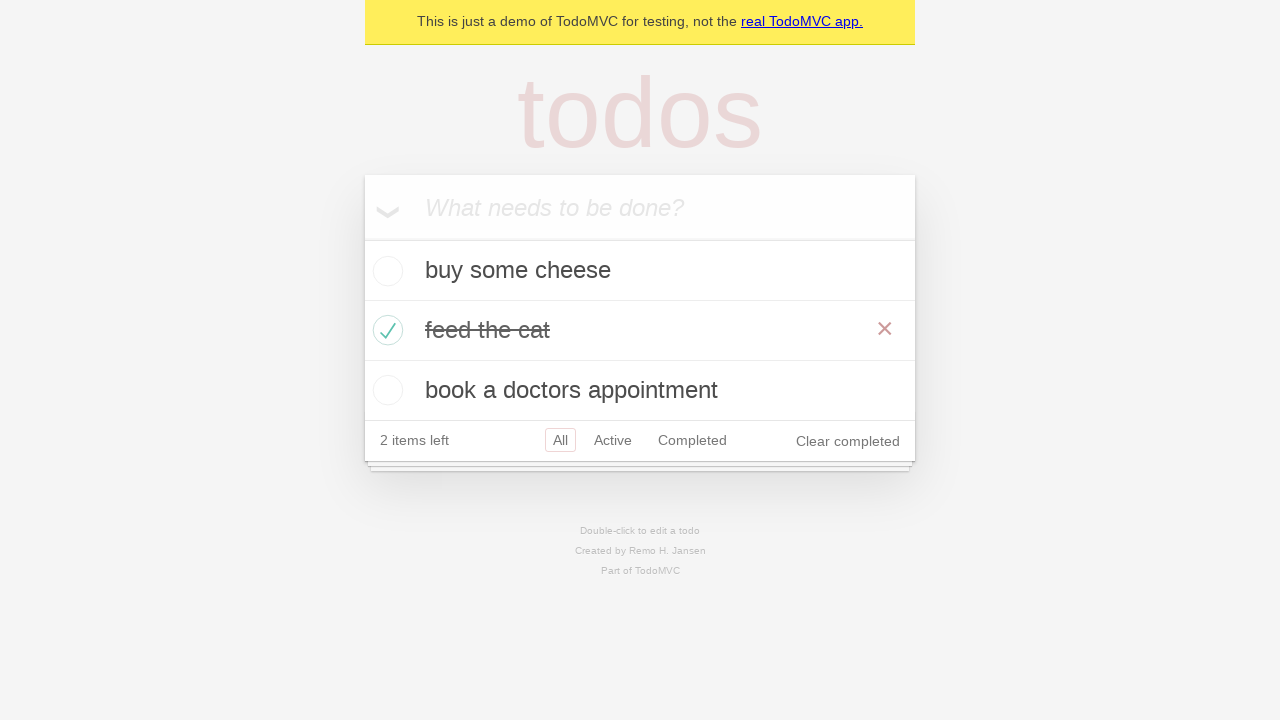

Clicked the 'Completed' filter to display only completed items at (692, 440) on internal:role=link[name="Completed"i]
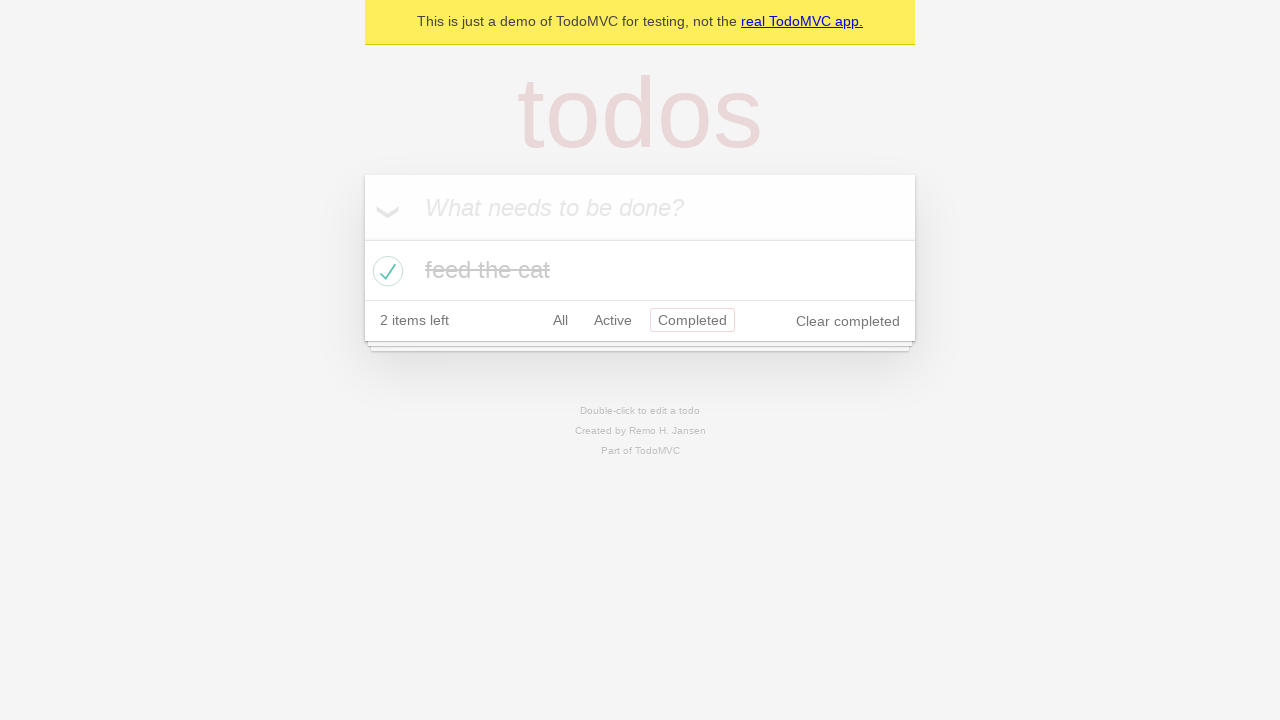

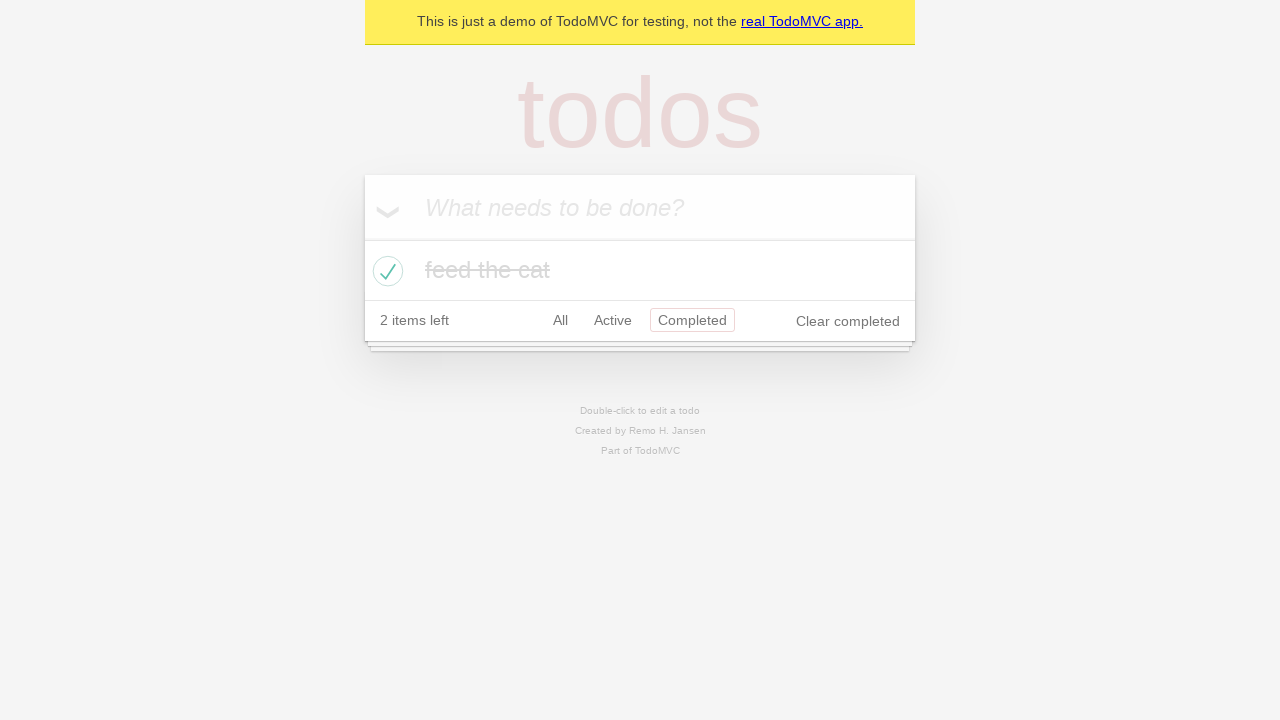